Tests editing a todo item by double-clicking, filling new text, and pressing Enter

Starting URL: https://demo.playwright.dev/todomvc

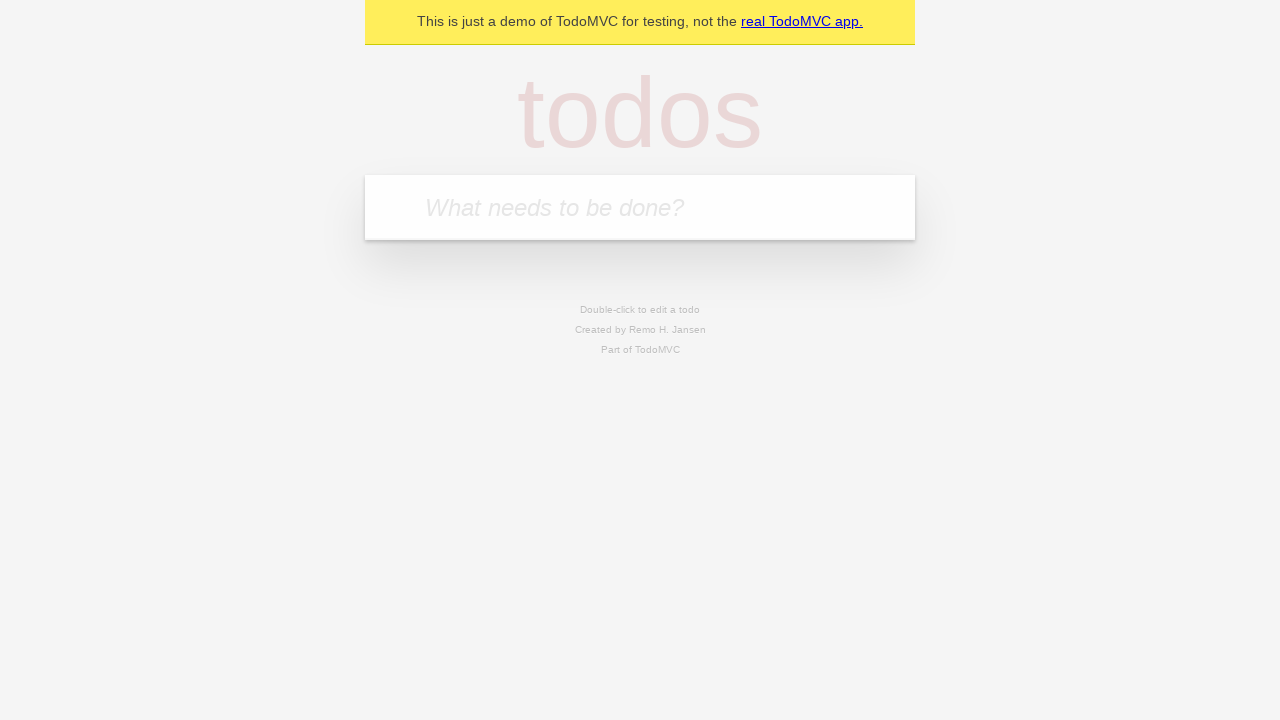

Filled new todo field with 'buy some cheese' on internal:attr=[placeholder="What needs to be done?"i]
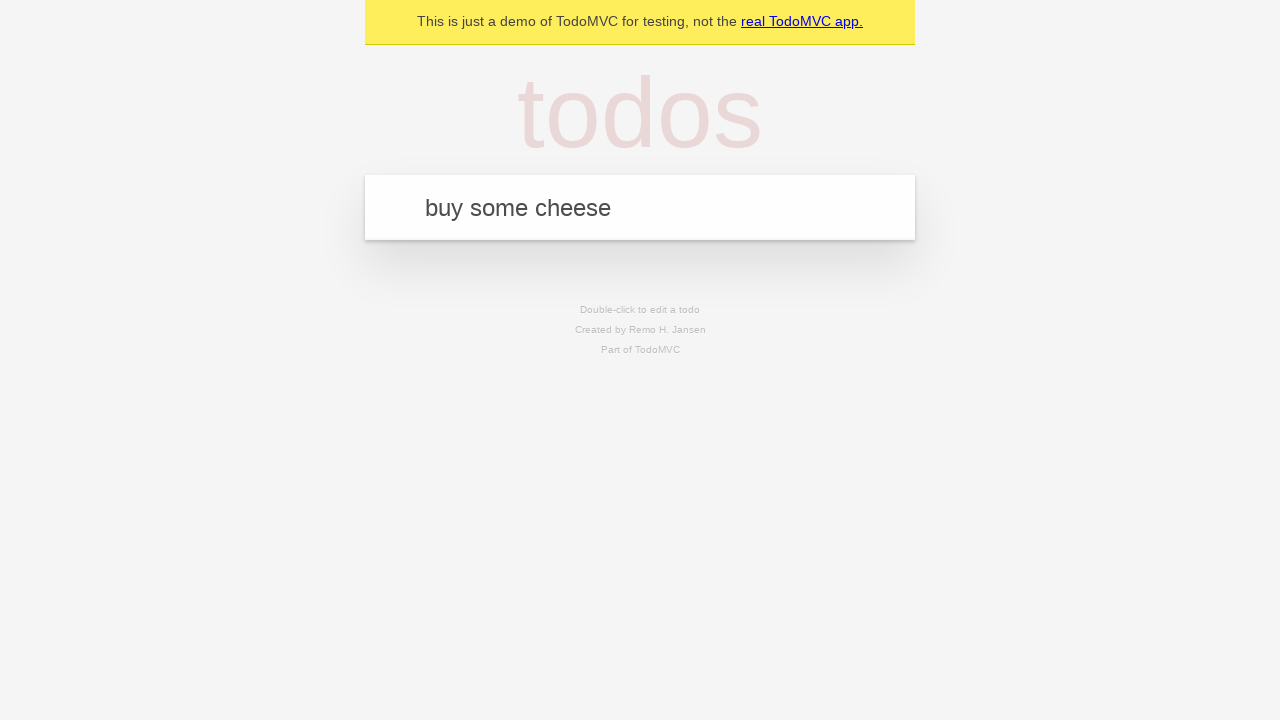

Pressed Enter to add 'buy some cheese' to todo list on internal:attr=[placeholder="What needs to be done?"i]
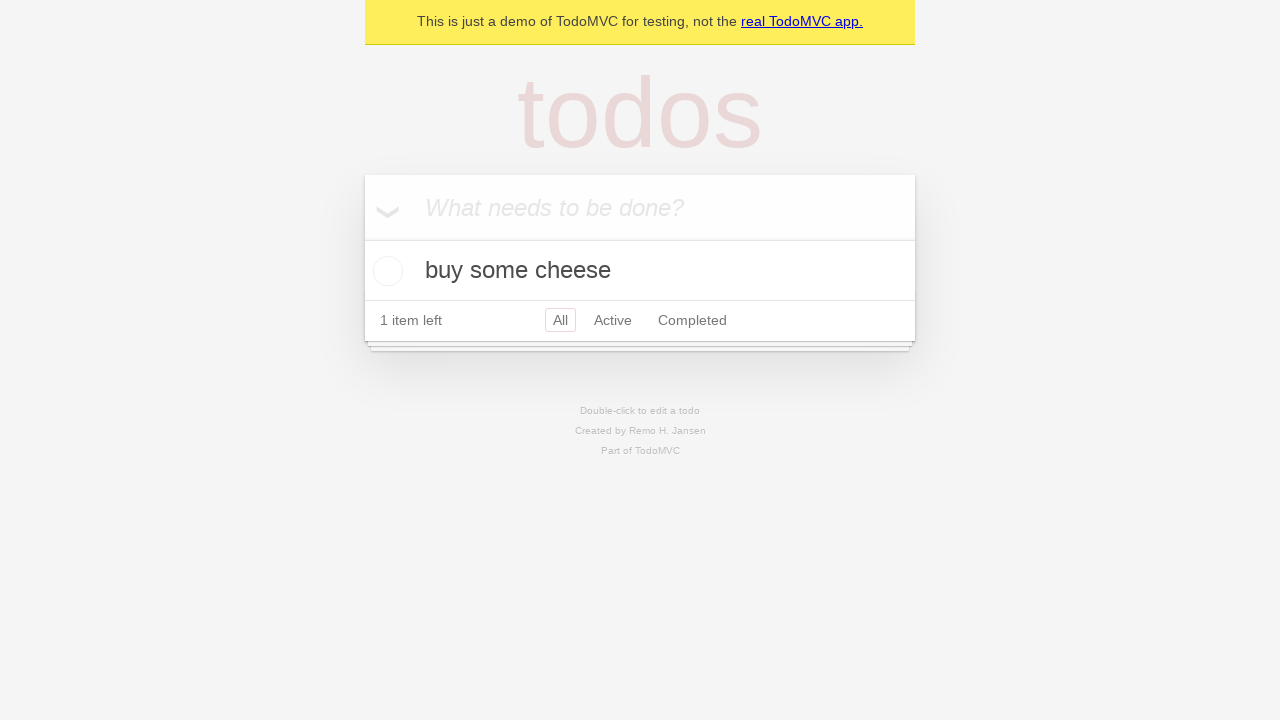

Filled new todo field with 'feed the cat' on internal:attr=[placeholder="What needs to be done?"i]
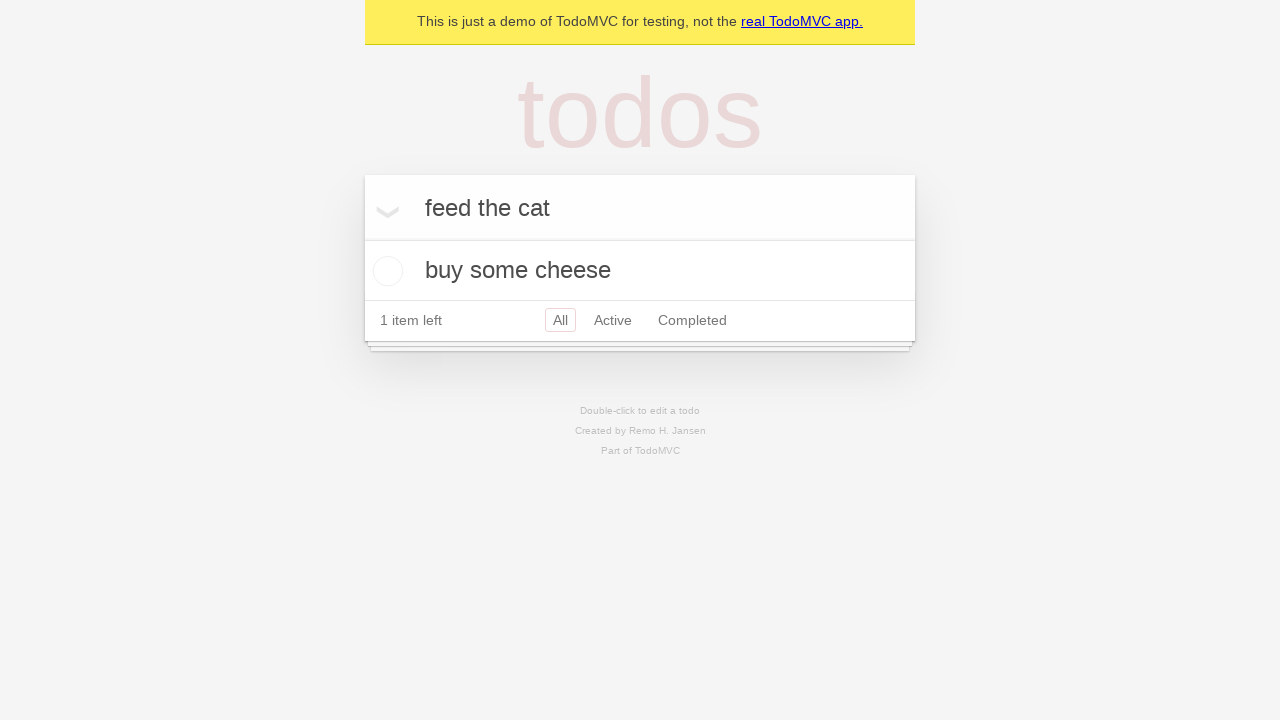

Pressed Enter to add 'feed the cat' to todo list on internal:attr=[placeholder="What needs to be done?"i]
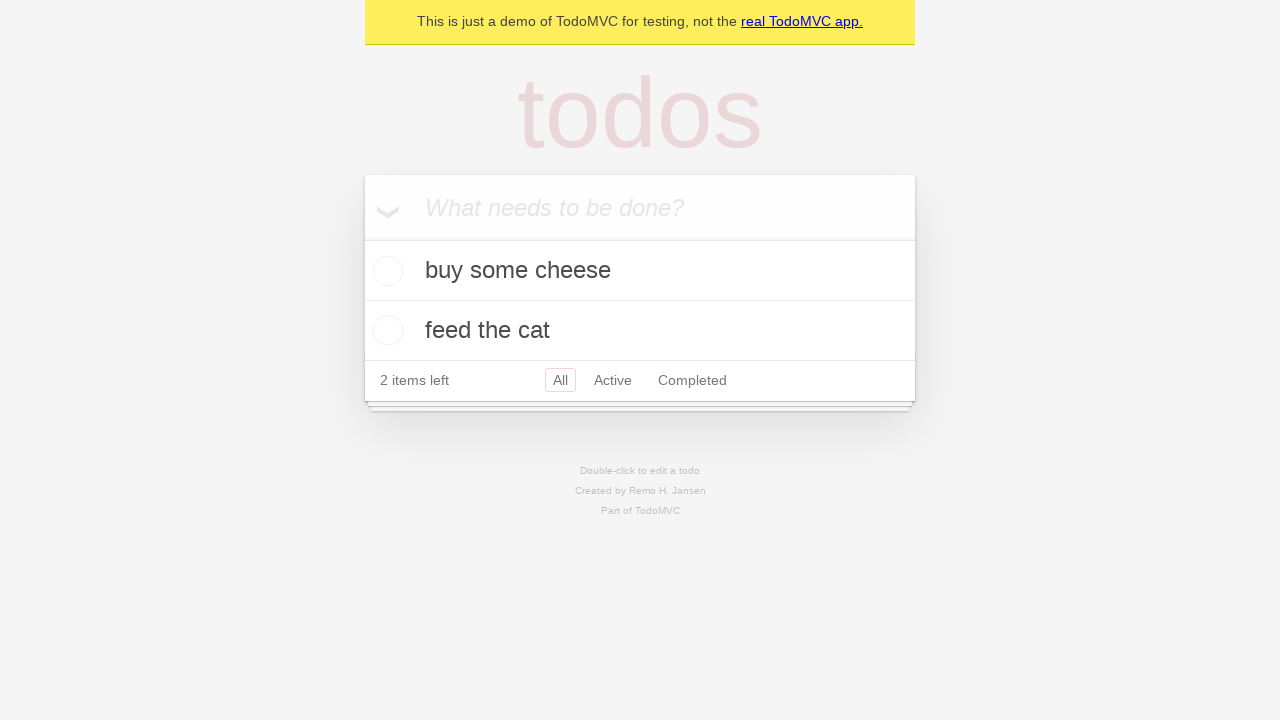

Filled new todo field with 'book a doctors appointment' on internal:attr=[placeholder="What needs to be done?"i]
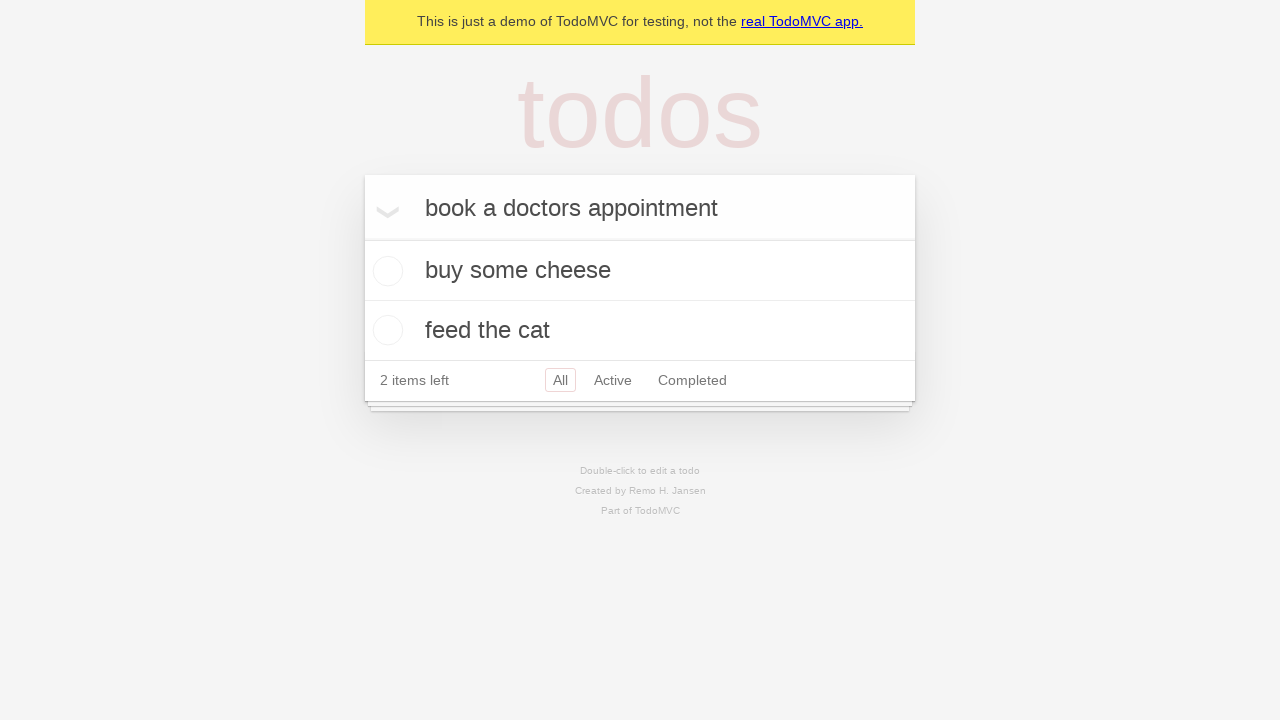

Pressed Enter to add 'book a doctors appointment' to todo list on internal:attr=[placeholder="What needs to be done?"i]
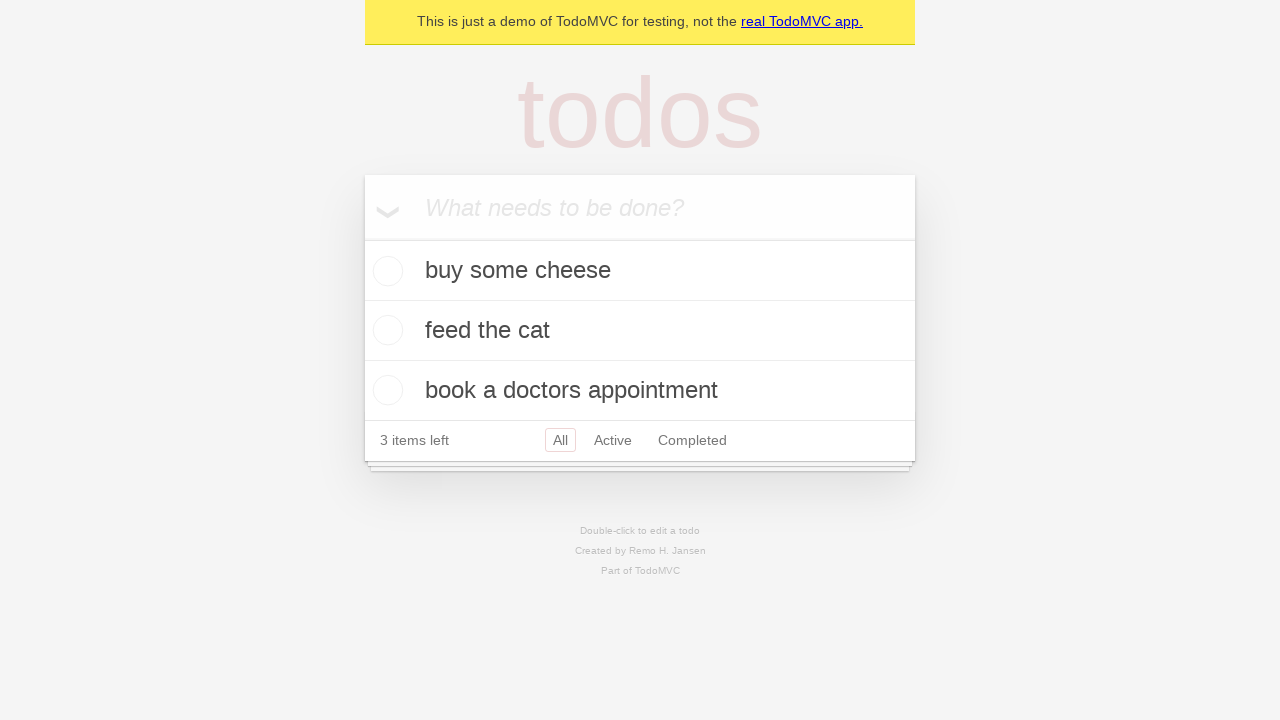

Waited for all 3 todo items to be loaded
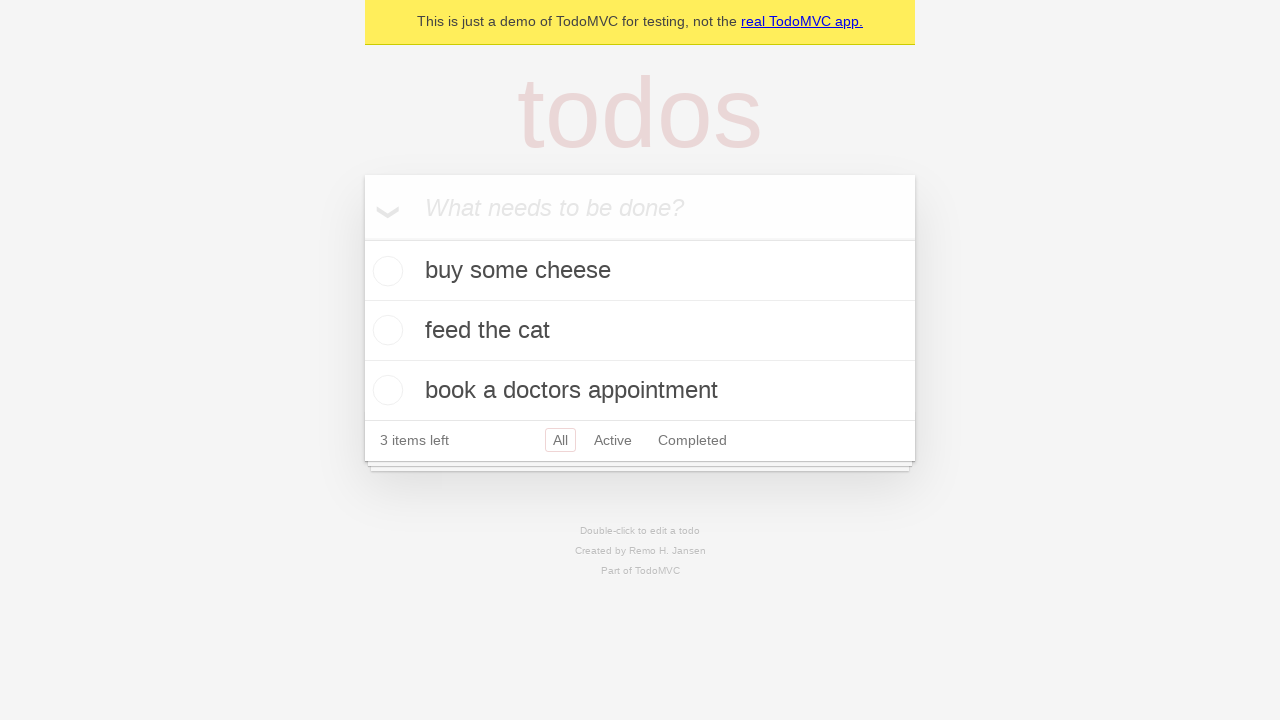

Double-clicked on second todo item to enter edit mode at (640, 331) on internal:testid=[data-testid="todo-item"s] >> nth=1
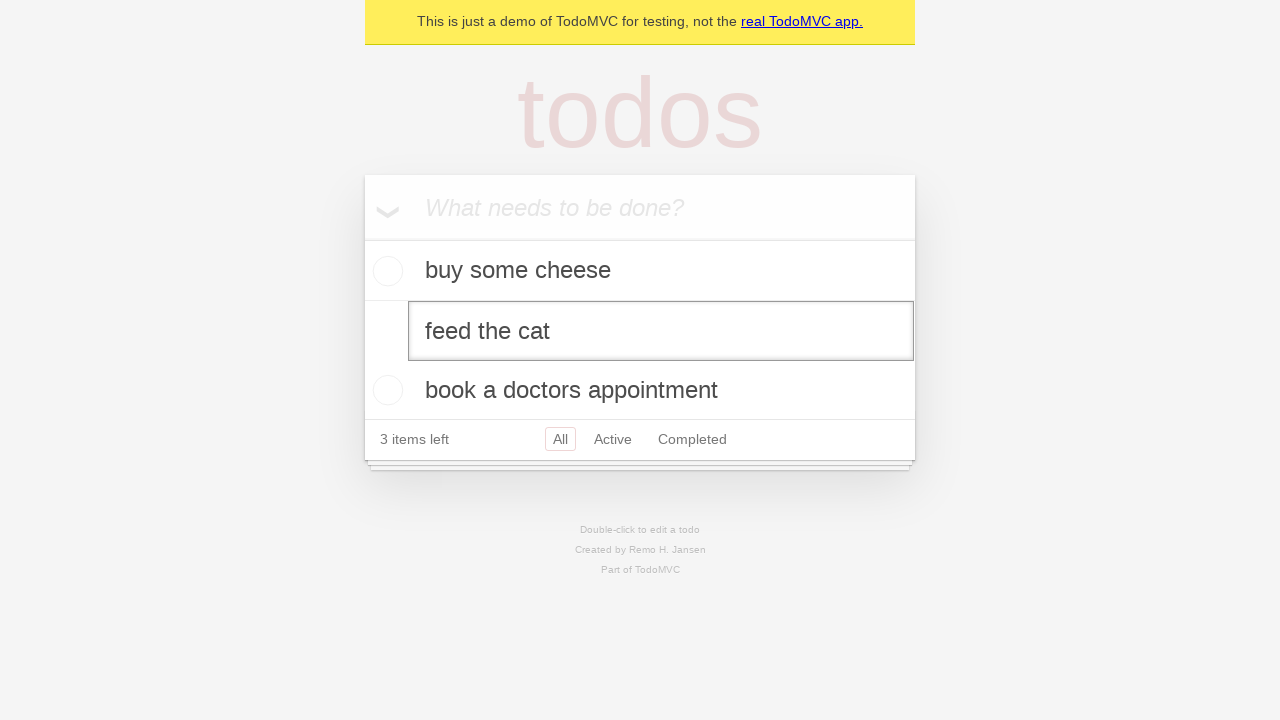

Filled edit field with new text 'buy some sausages' on internal:testid=[data-testid="todo-item"s] >> nth=1 >> internal:role=textbox[nam
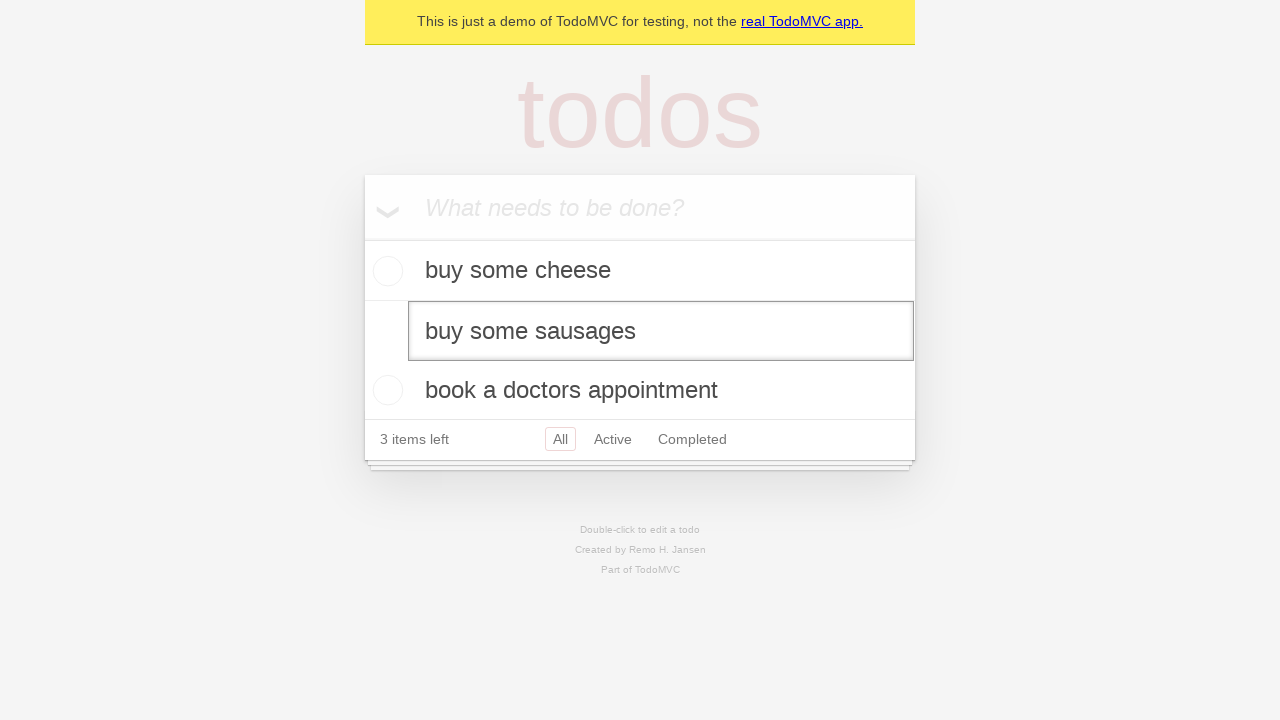

Pressed Enter to confirm the edited todo item on internal:testid=[data-testid="todo-item"s] >> nth=1 >> internal:role=textbox[nam
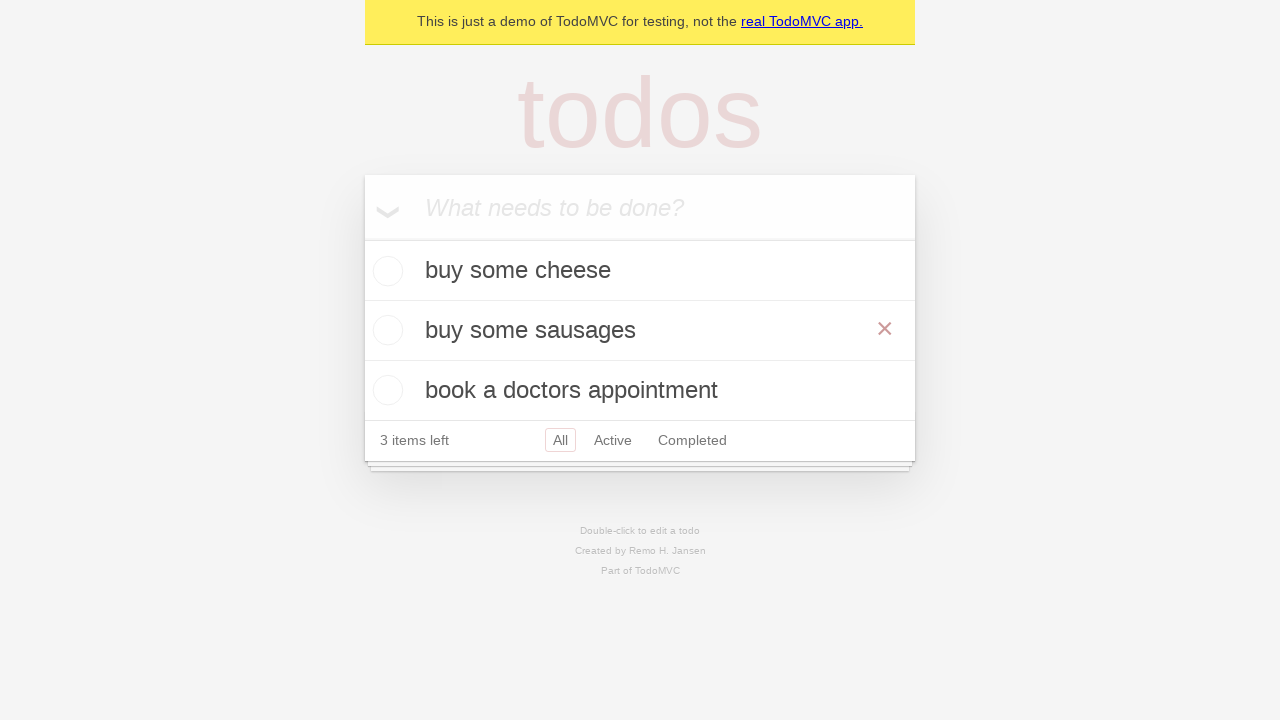

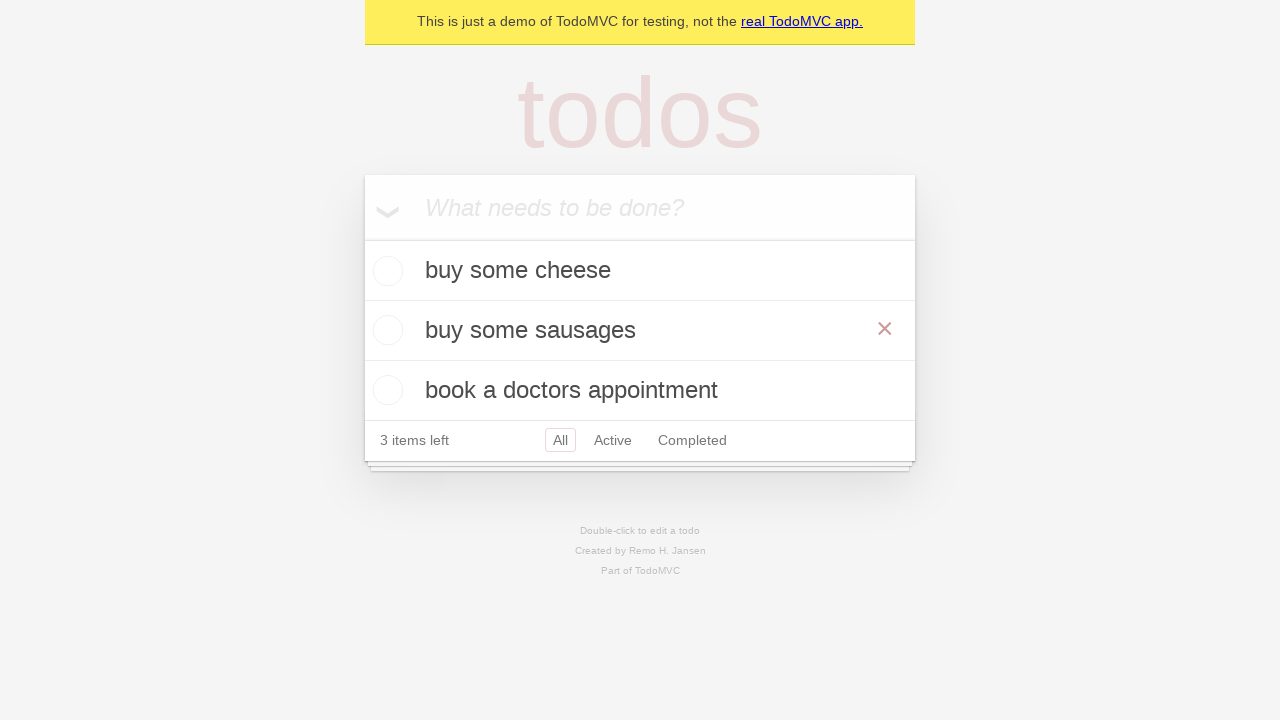